Navigates to Rahul Shetty Academy website and verifies the page loads by checking the title and URL

Starting URL: https://www.rahulshettyacademy.com/

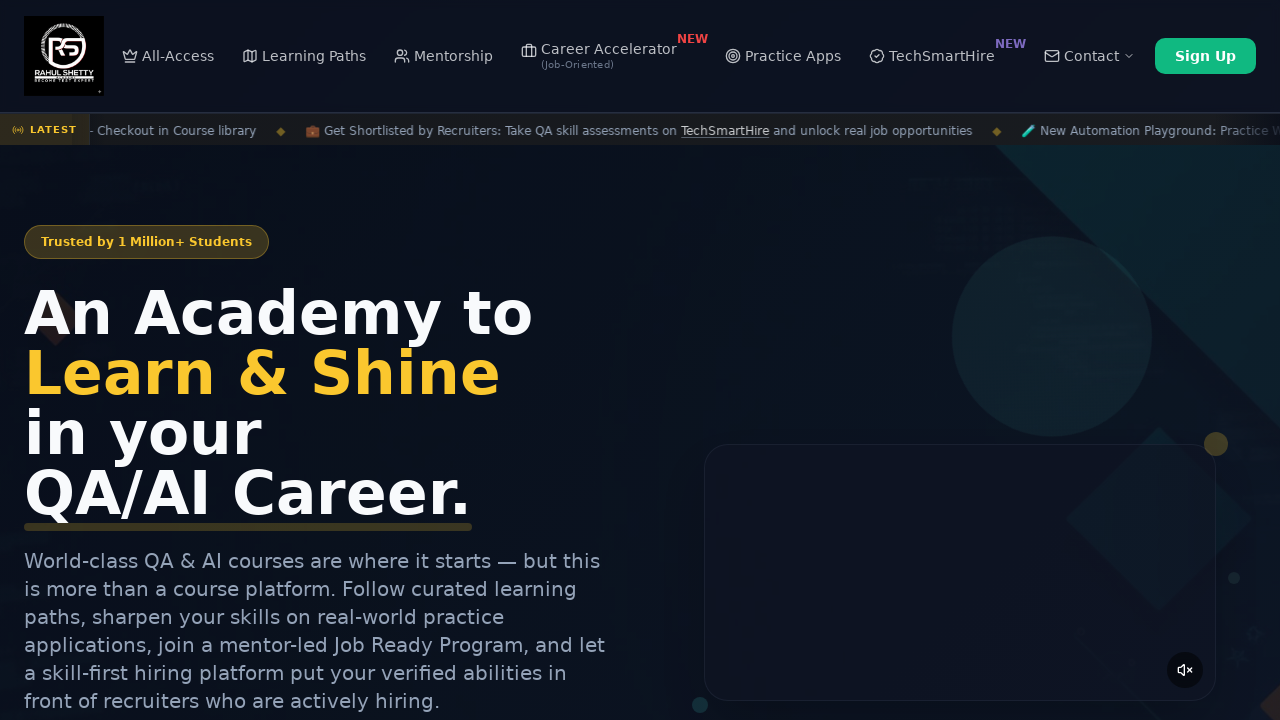

Retrieved page title
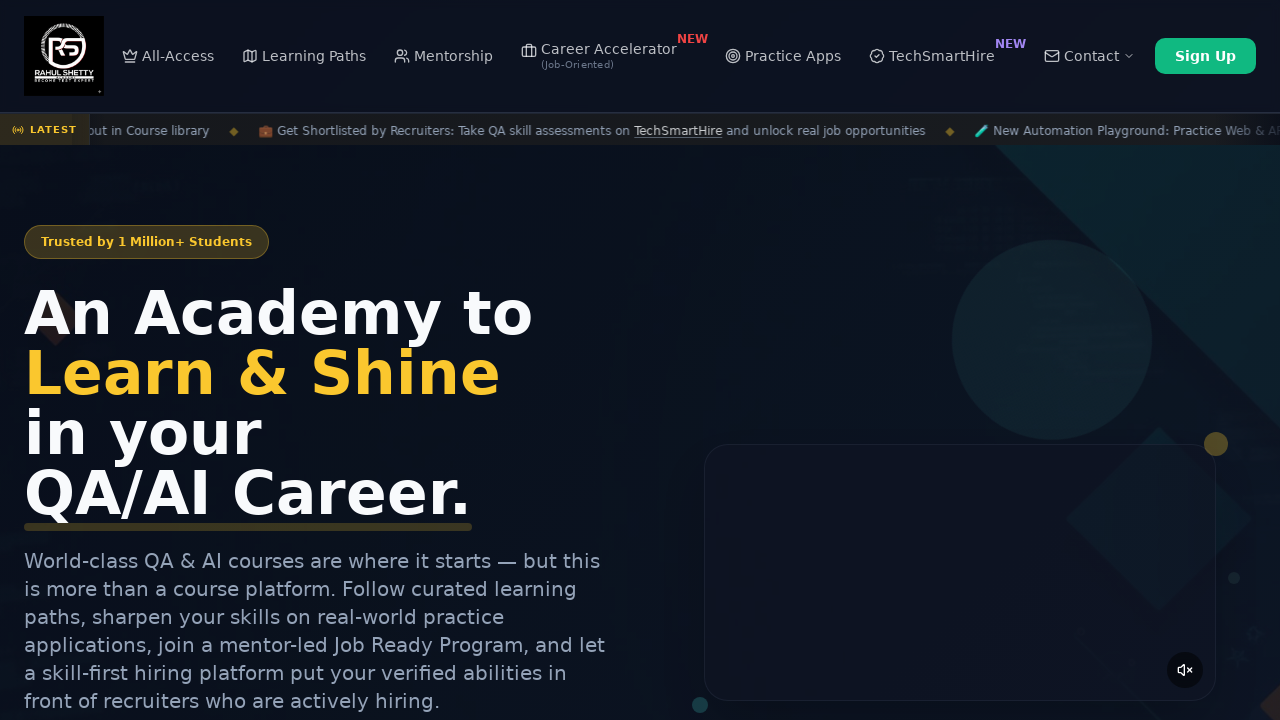

Retrieved current URL
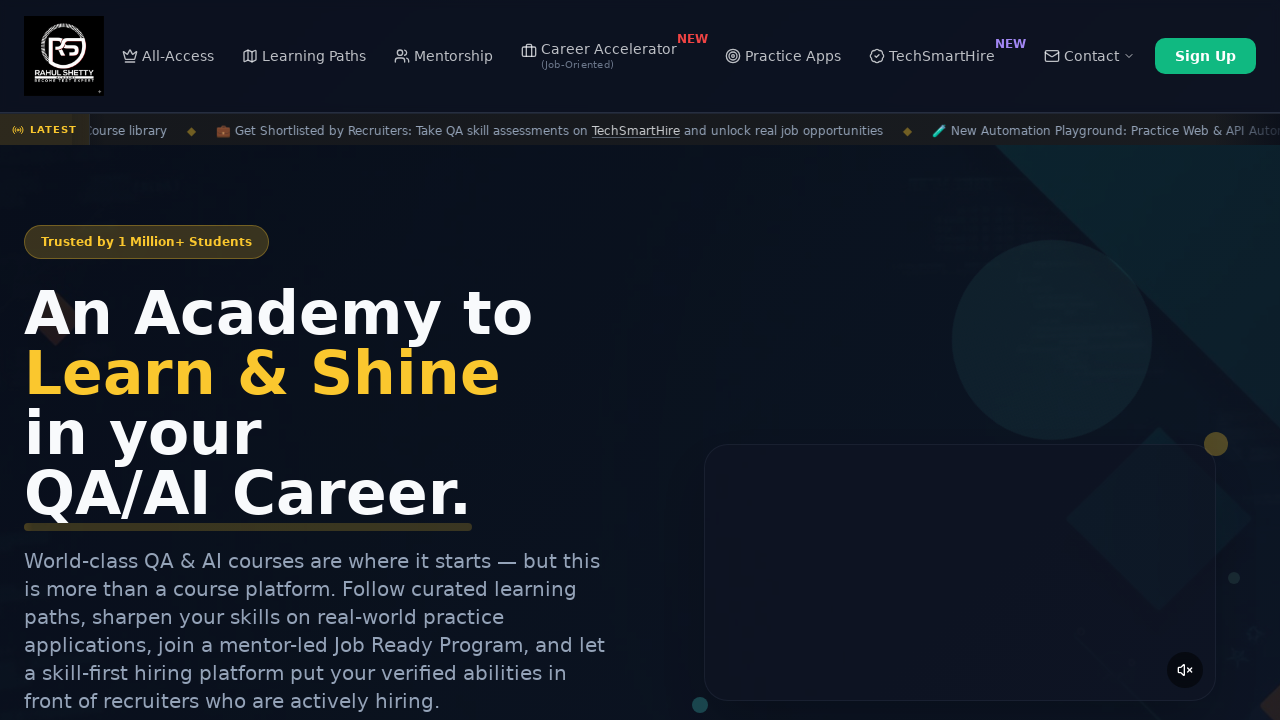

Printed page title: Rahul Shetty Academy | QA Automation, Playwright, AI Testing & Online Training
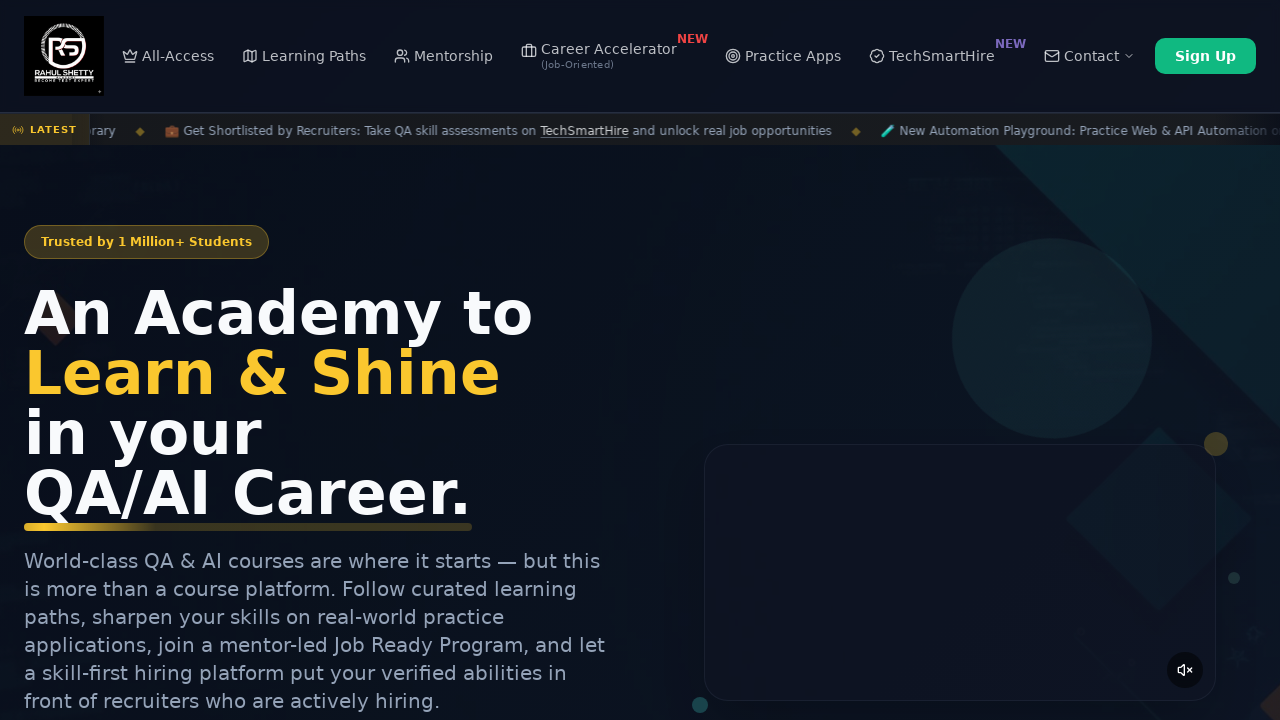

Printed current URL: https://rahulshettyacademy.com/
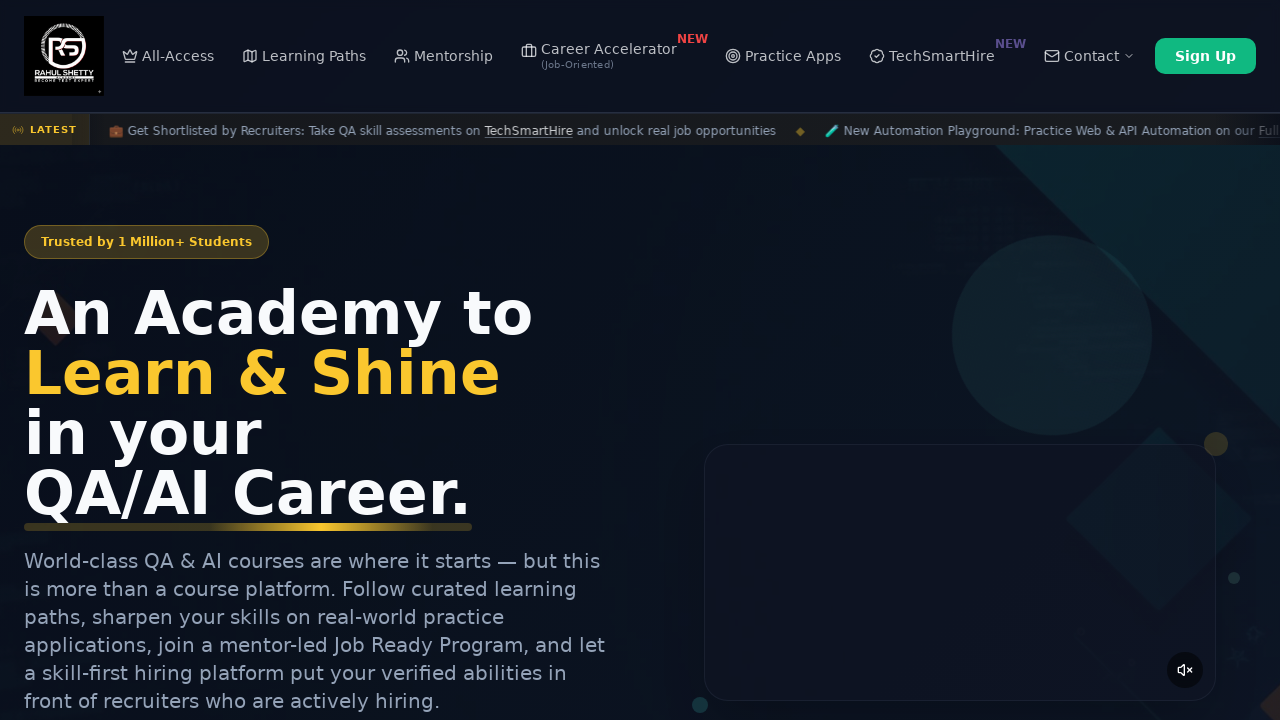

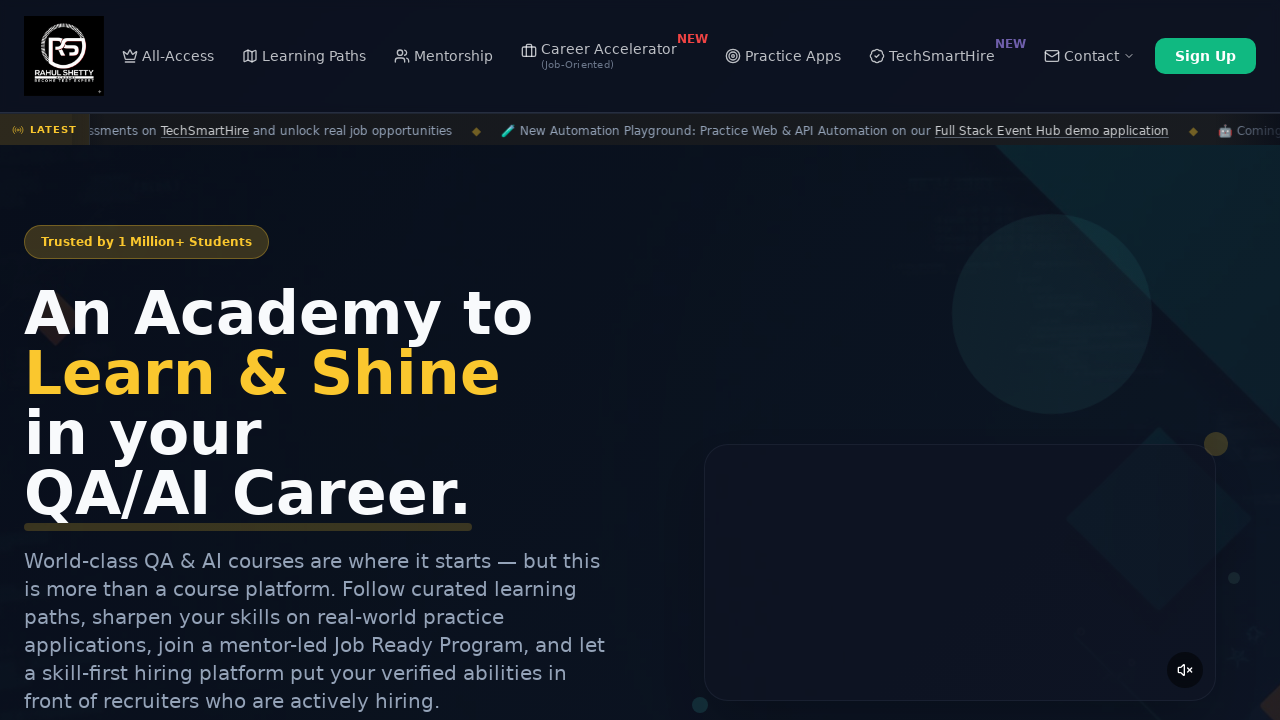